Tests the jQuery UI autocomplete widget by typing a character in the input field and selecting a specific option from the dropdown suggestions

Starting URL: https://jqueryui.com/autocomplete/

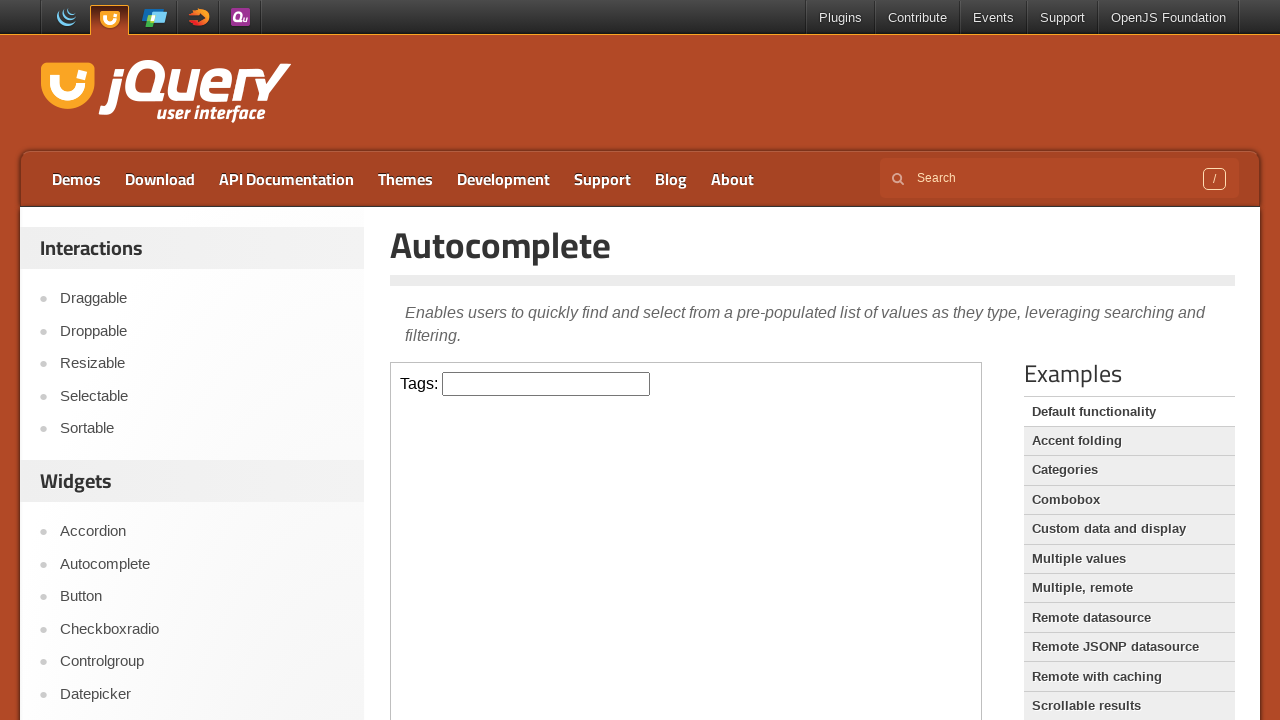

Located the demo iframe
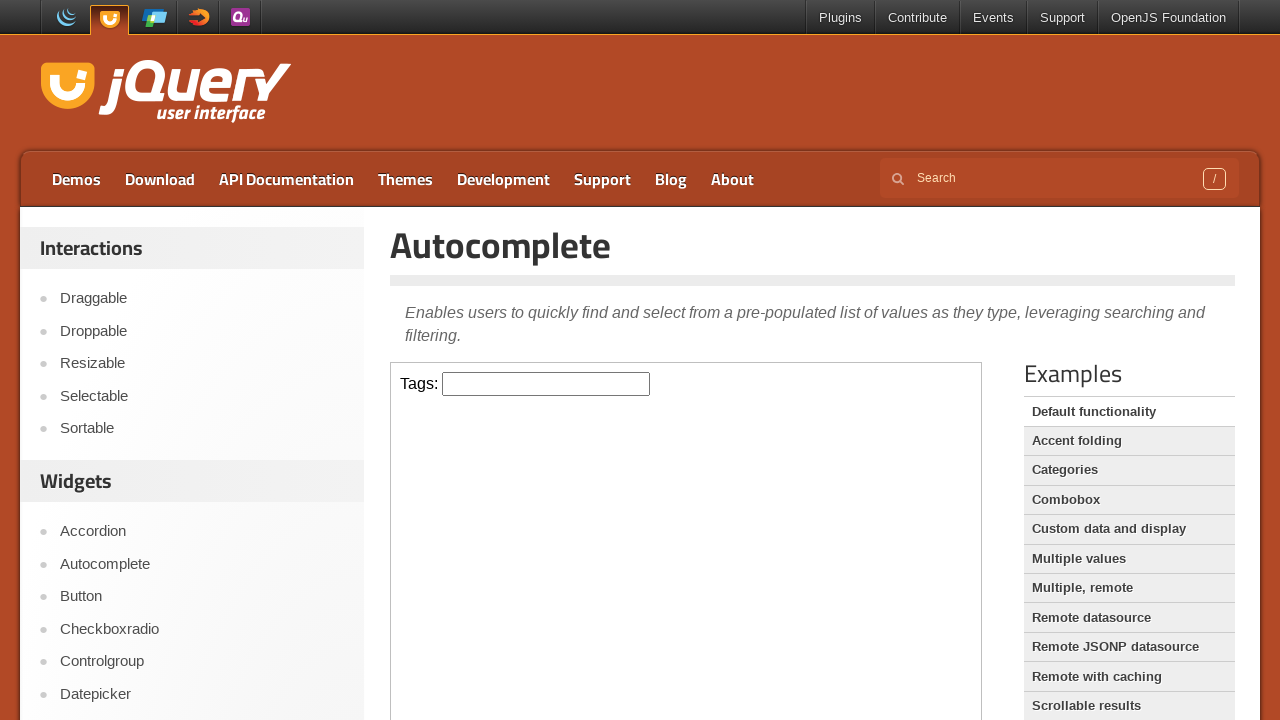

Typed 'e' in the autocomplete input field on iframe.demo-frame >> nth=0 >> internal:control=enter-frame >> #tags
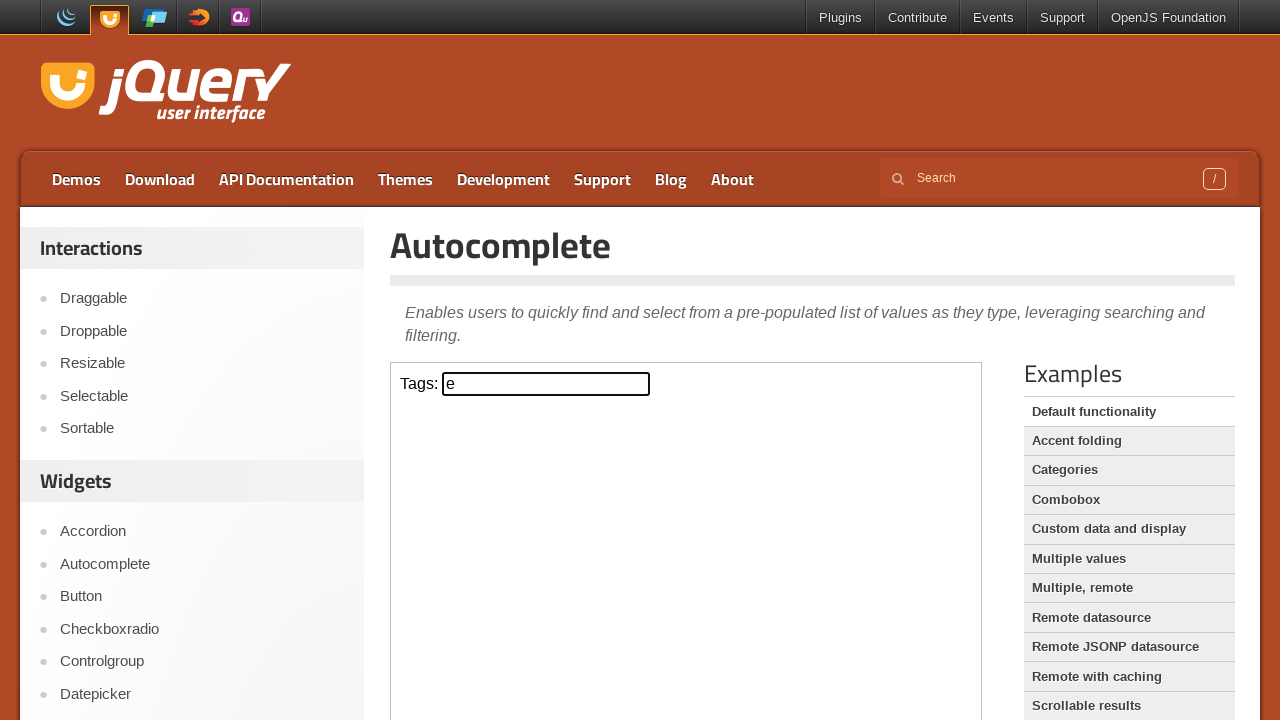

Autocomplete suggestions appeared
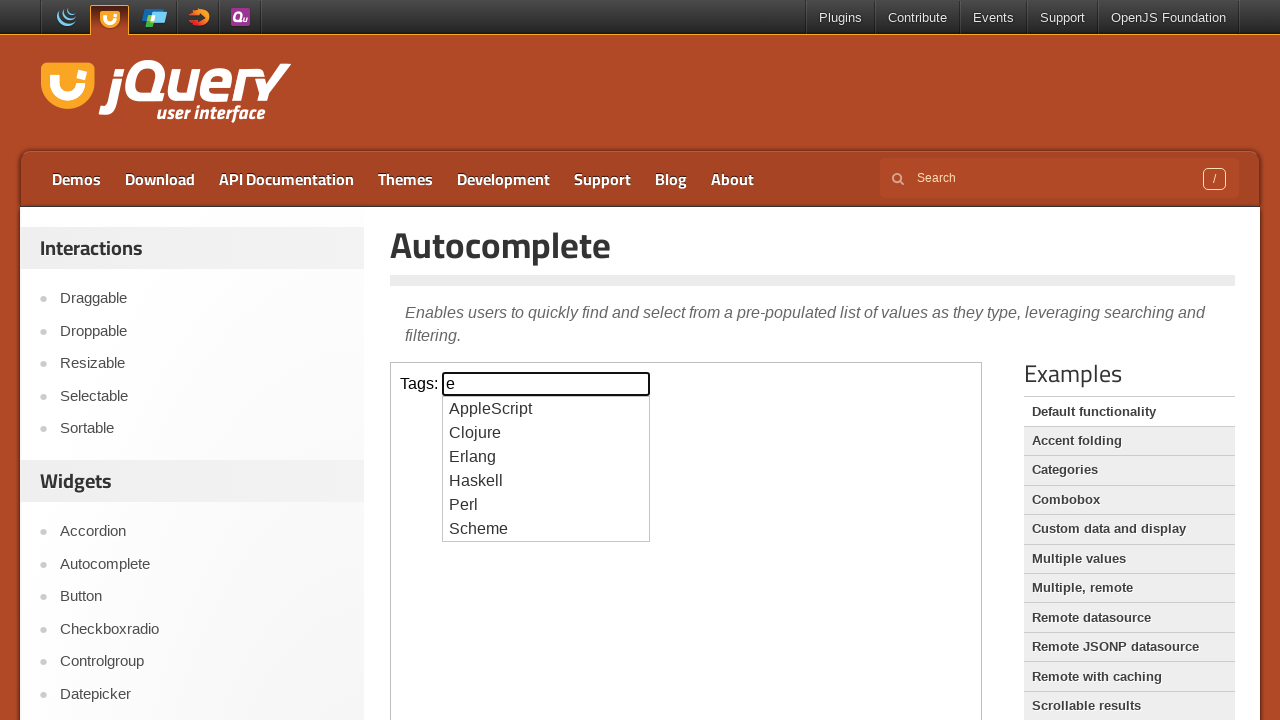

Selected 'Erlang' option from autocomplete suggestions at (546, 457) on iframe.demo-frame >> nth=0 >> internal:control=enter-frame >> .ui-menu-item-wrap
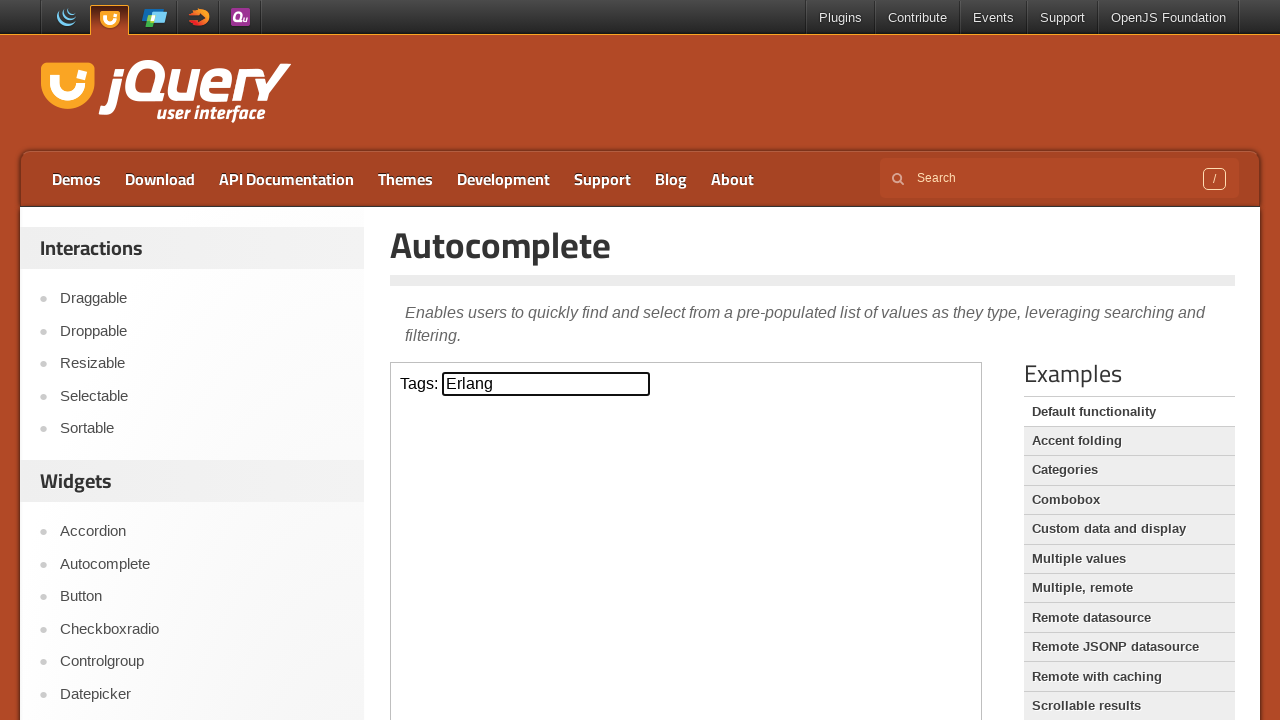

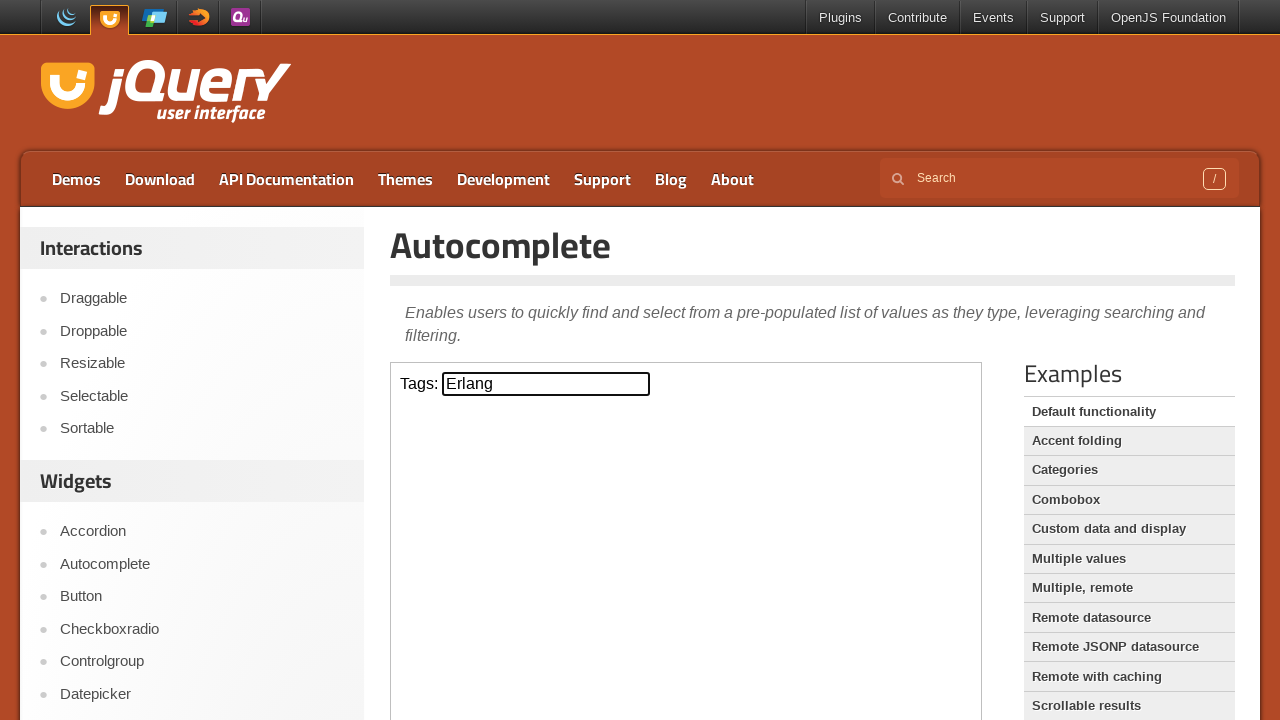